Navigates to Rahul Shetty Academy website and retrieves the page title

Starting URL: https://rahulshettyacademy.com

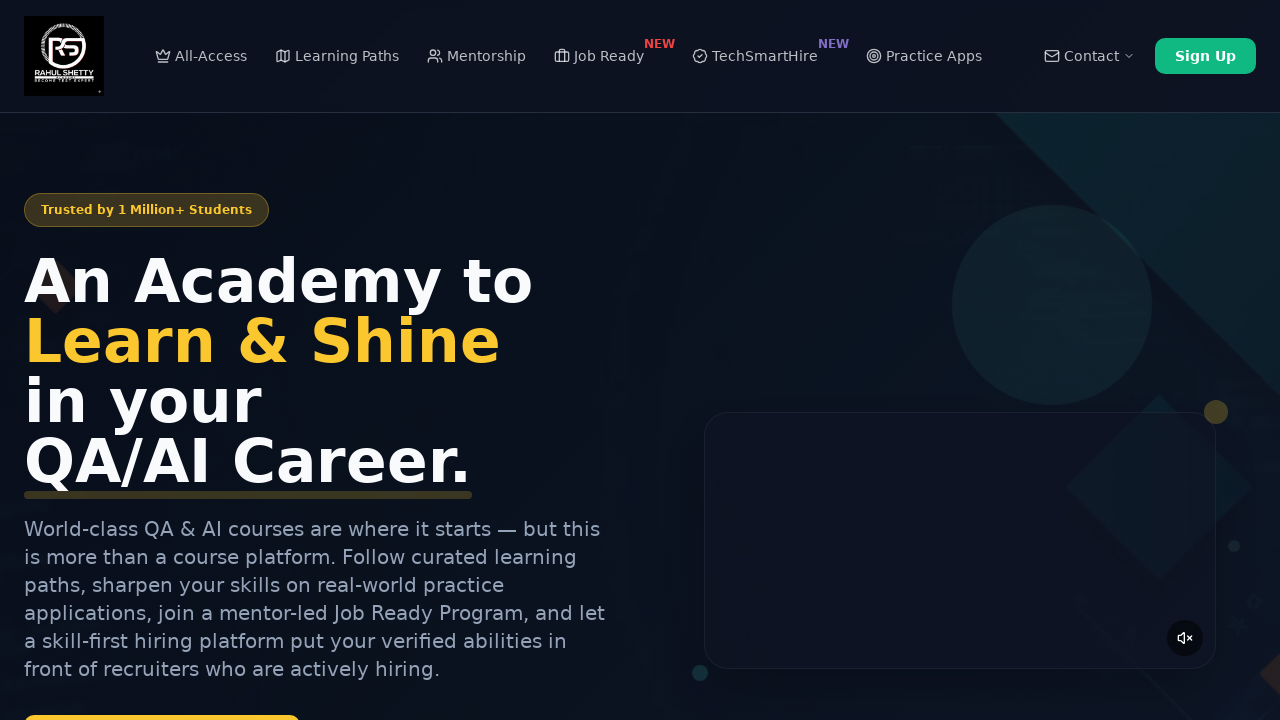

Navigated to https://rahulshettyacademy.com
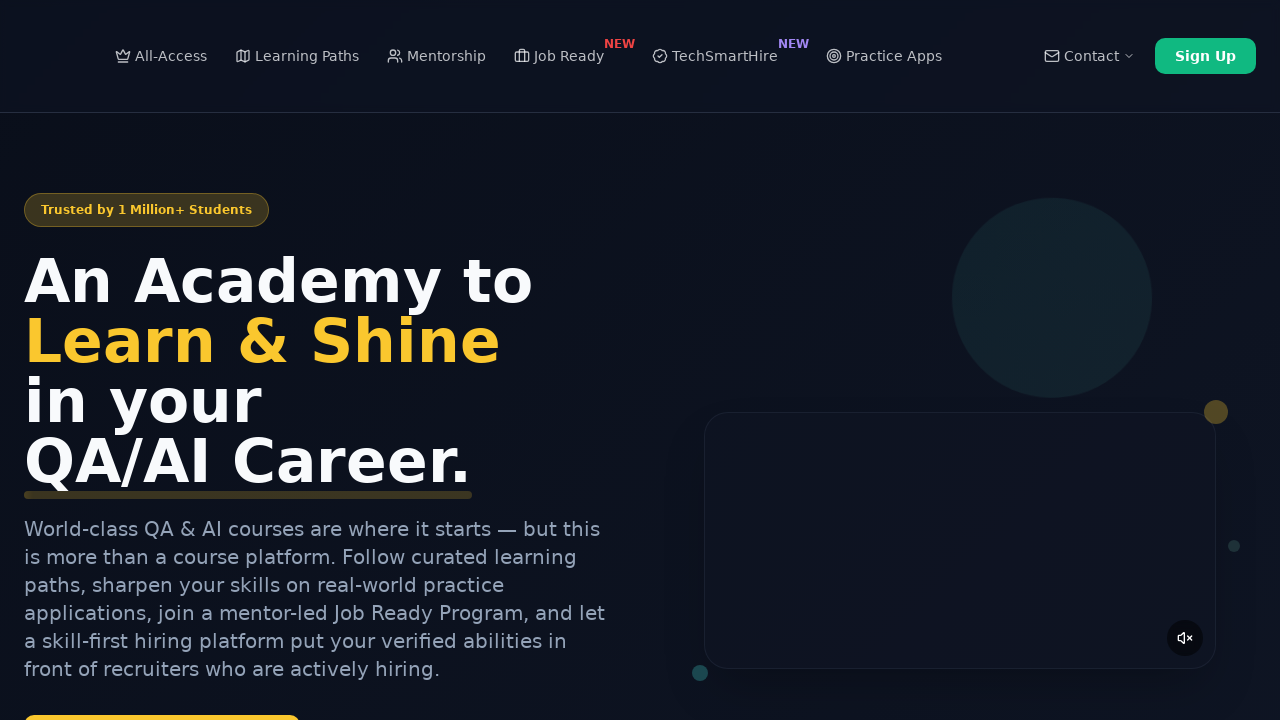

Retrieved and printed page title
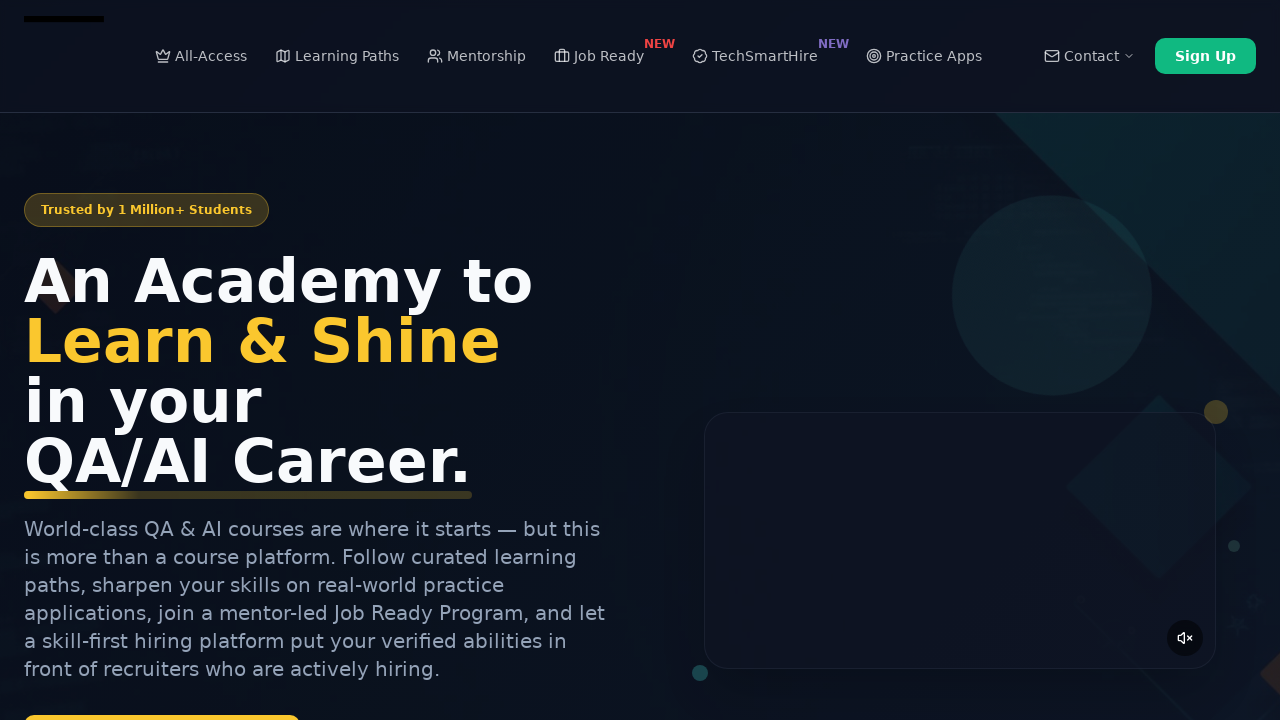

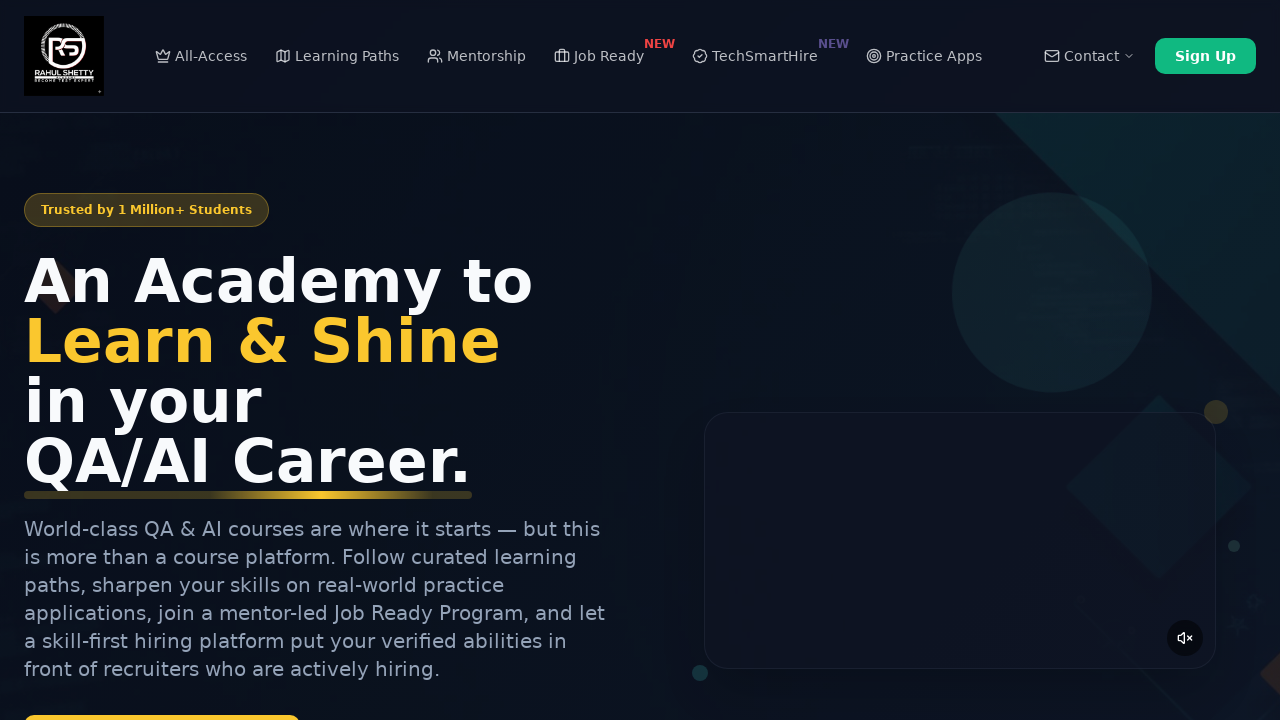